Tests window handling functionality by clicking a link that opens a popup window and switching between the main window and the popup

Starting URL: https://omayo.blogspot.com/

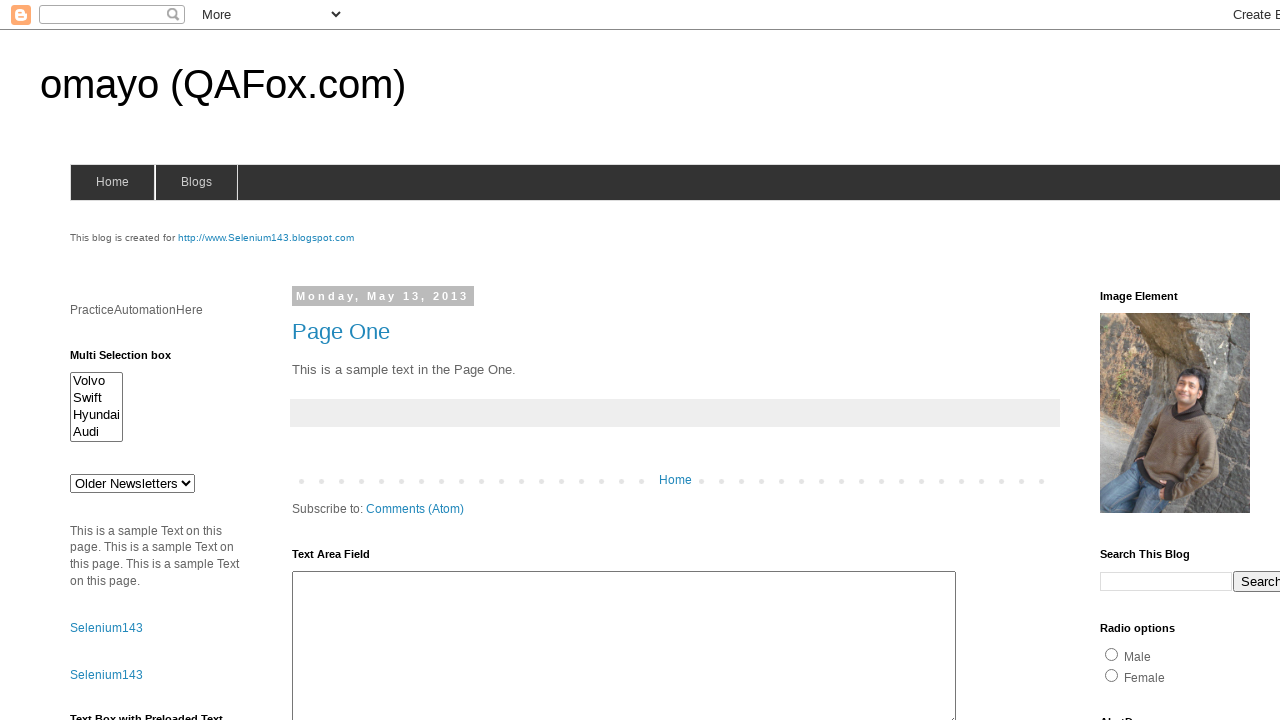

Clicked 'Open a popup window' link at (132, 360) on text=Open a popup window
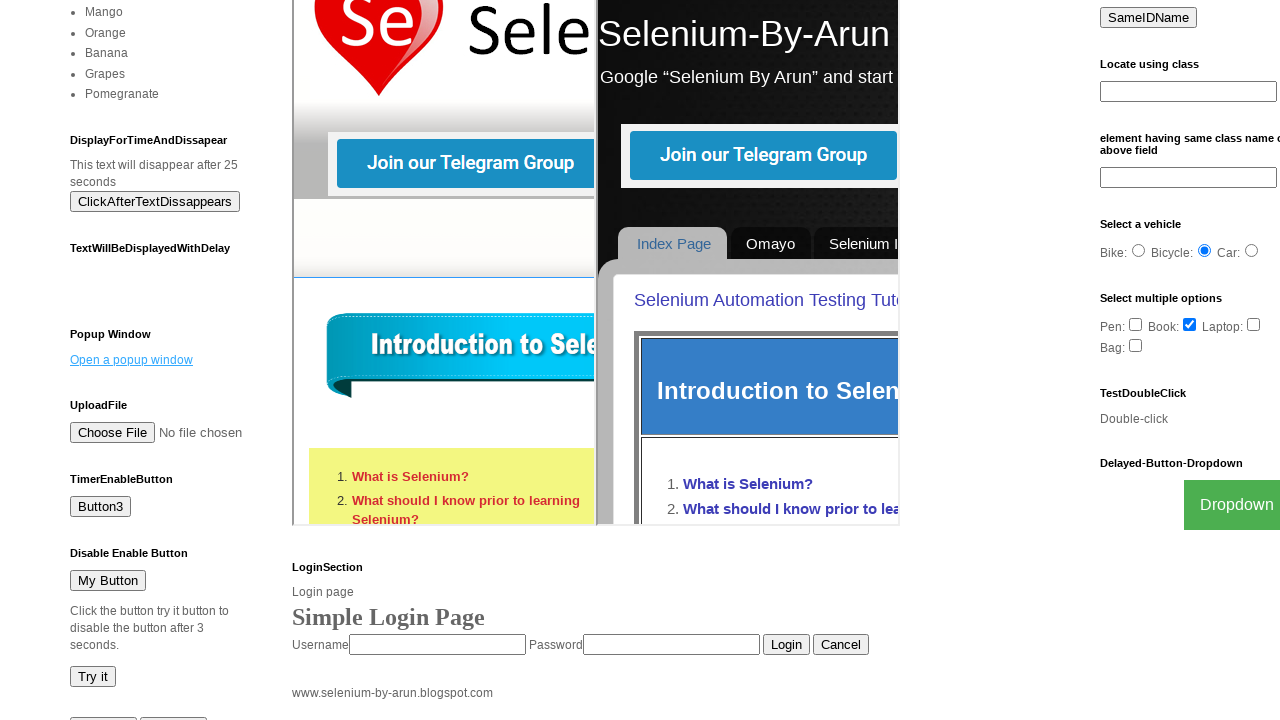

Waited 1000ms for popup window to open
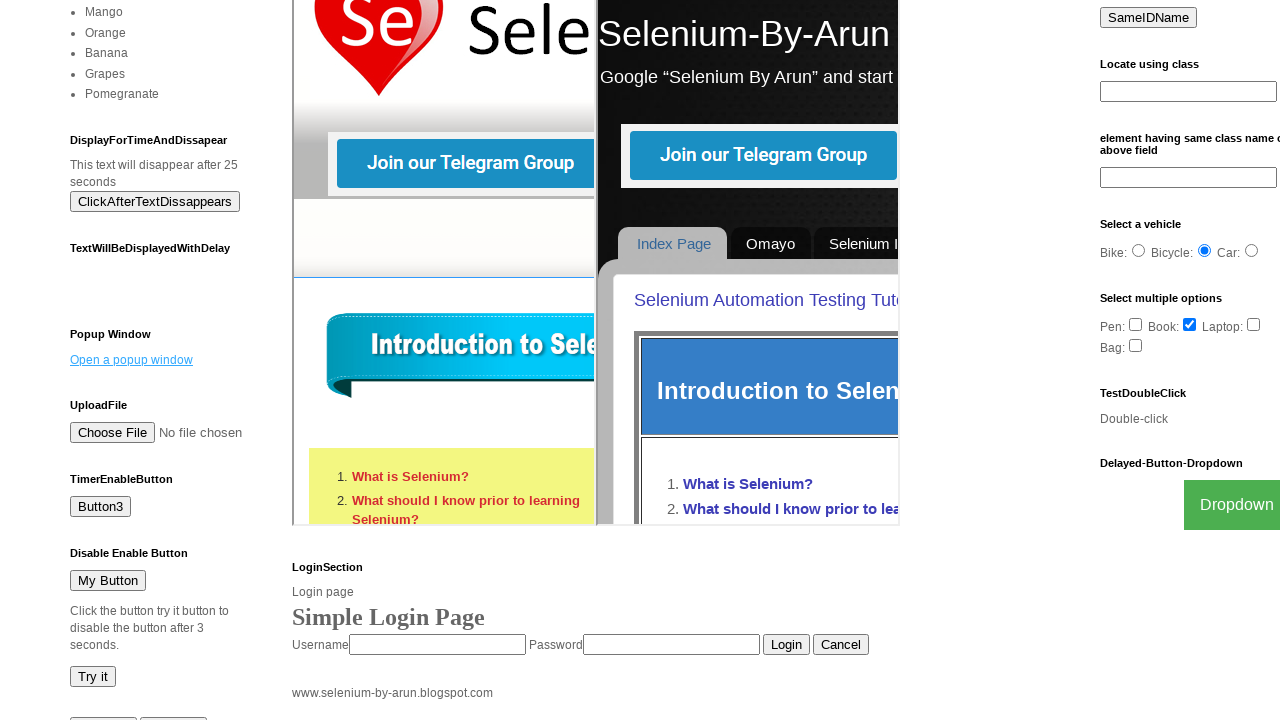

Retrieved all open pages/windows from context
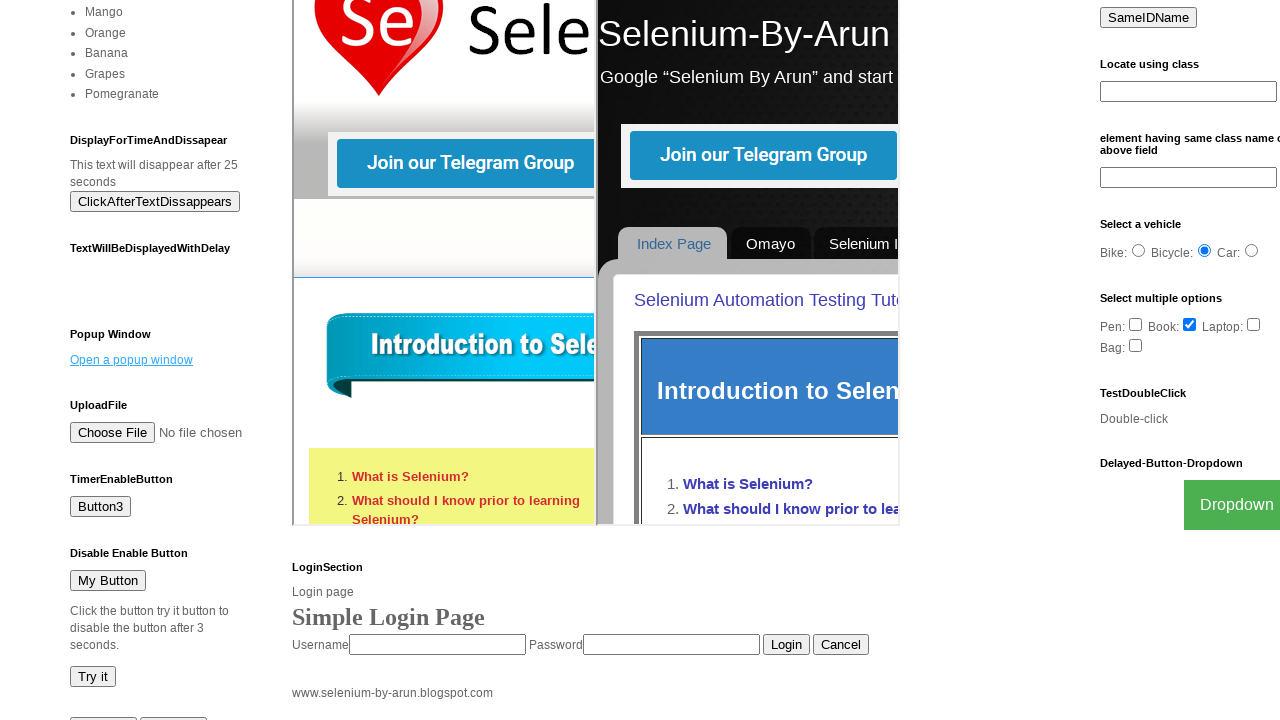

Identified popup window as second page in context
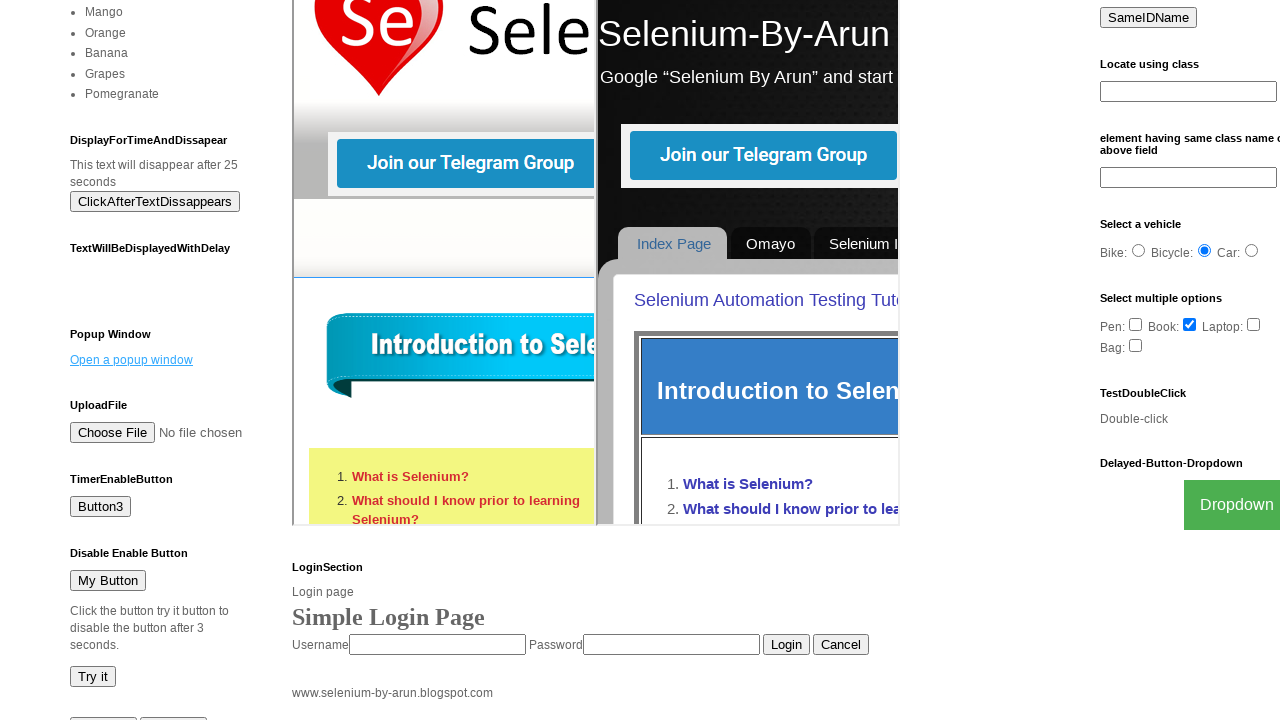

Brought popup window to front
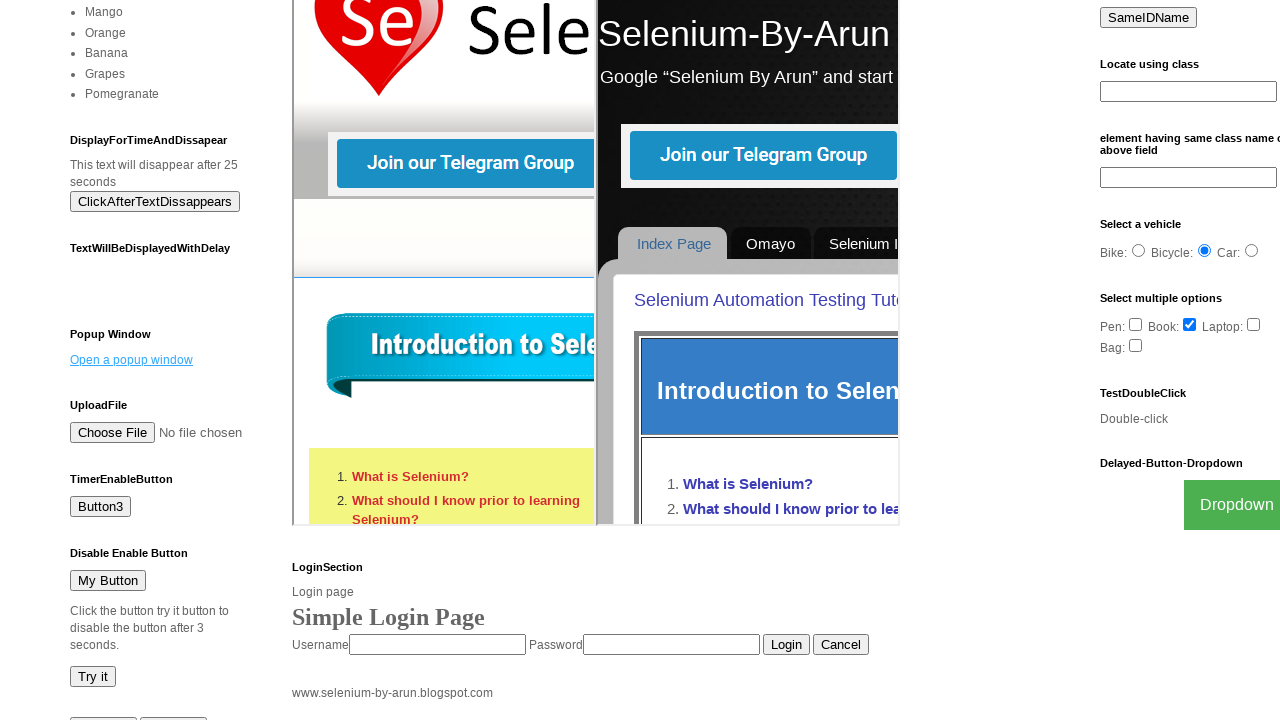

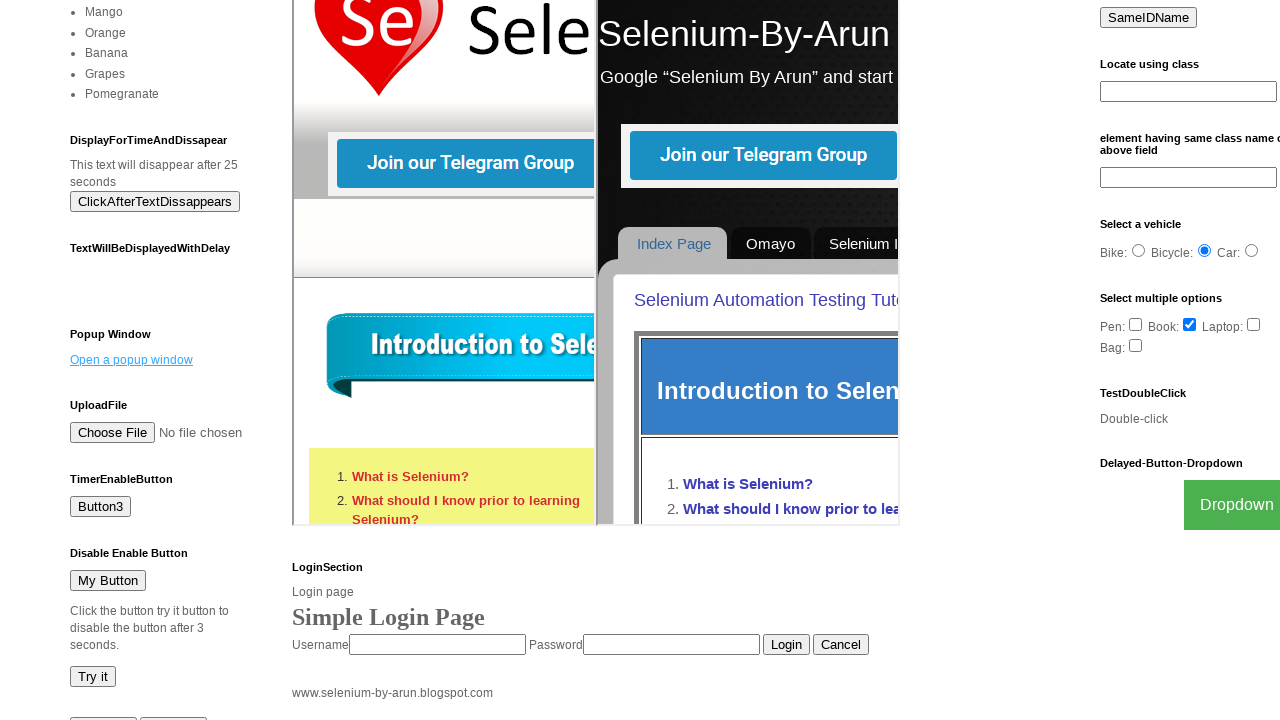